Tests email subscription in the Cart page footer by navigating to cart, scrolling down, entering an email, and verifying the success message

Starting URL: https://www.automationexercise.com/

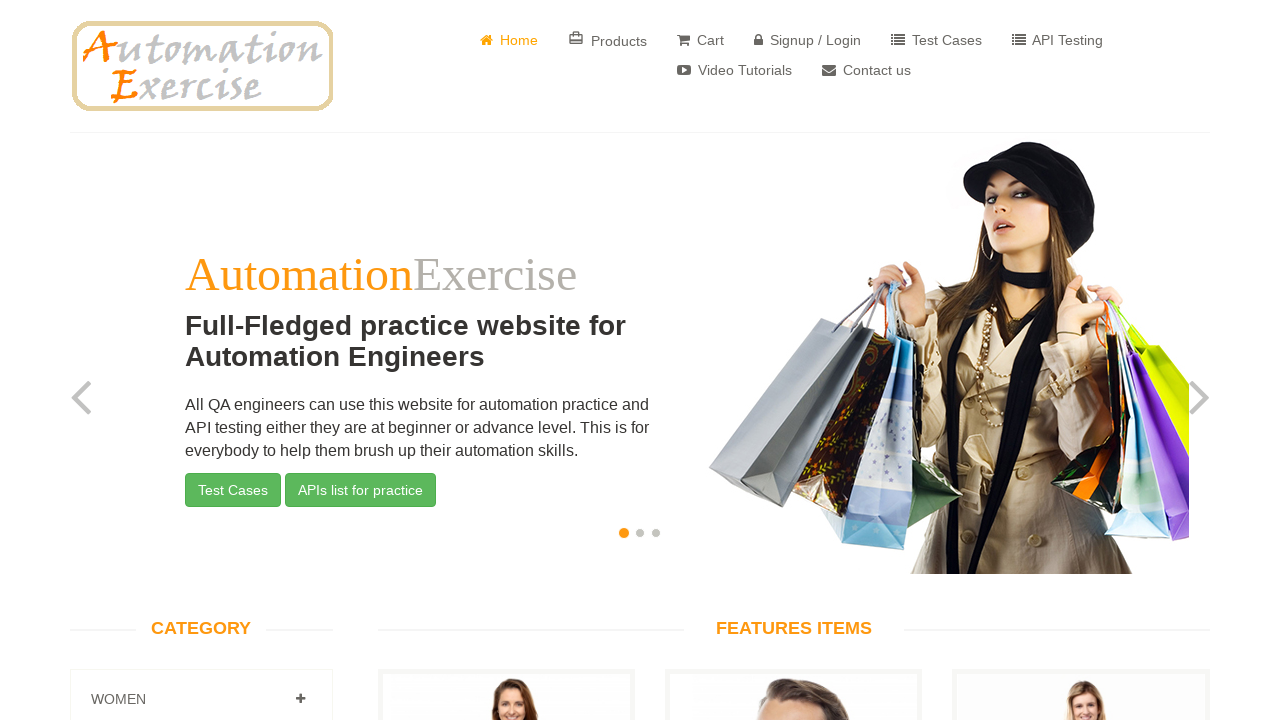

Verified home page is visible - Features Items heading loaded
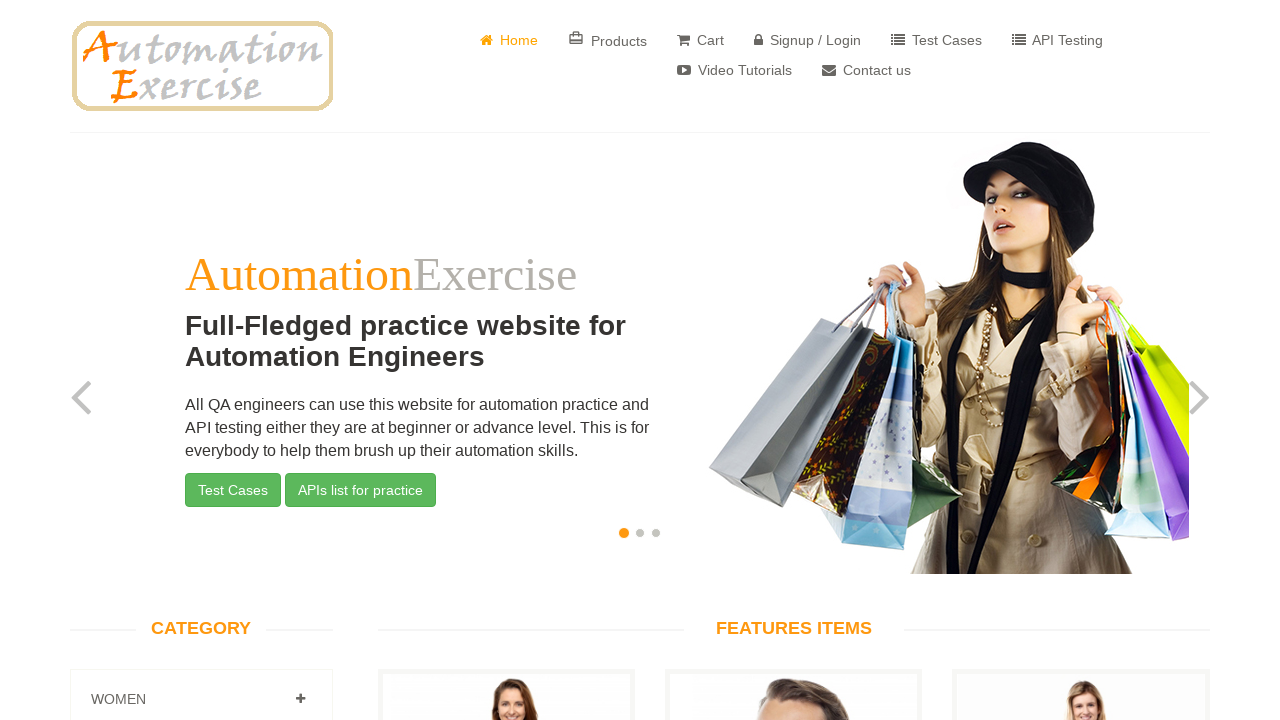

Clicked Cart link to navigate to cart page at (700, 40) on text=Cart
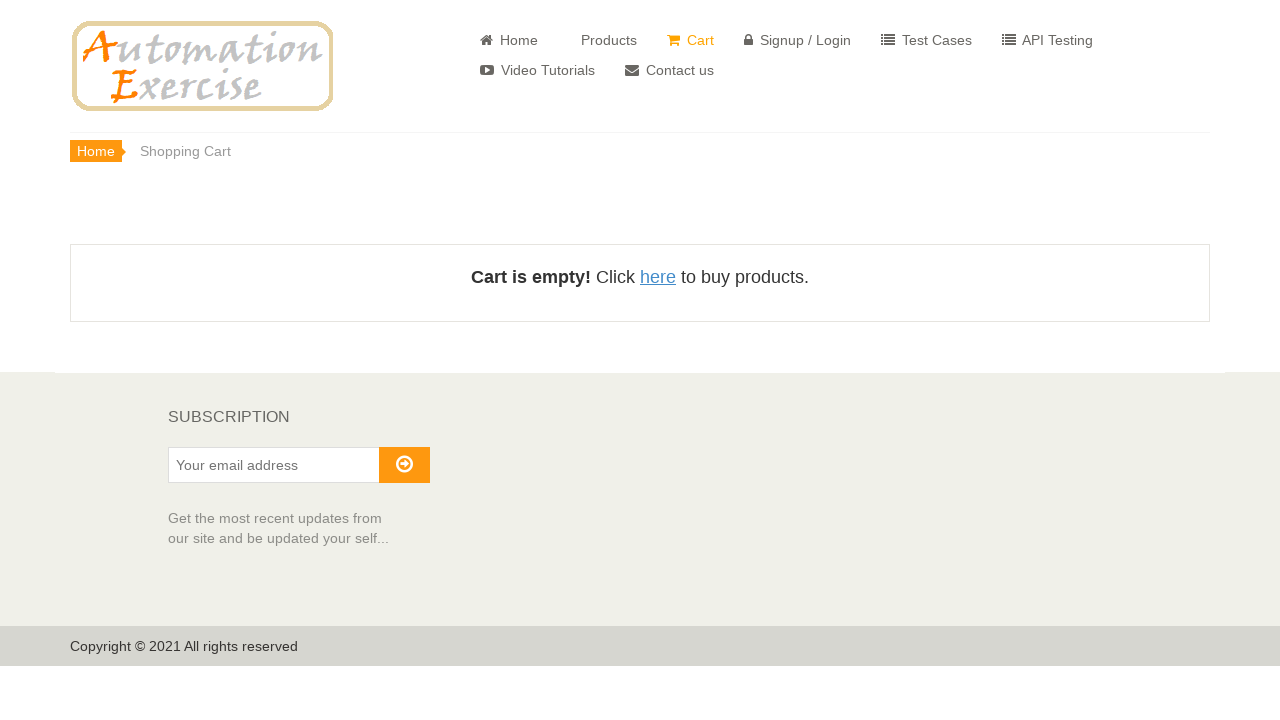

Scrolled down 350 pixels to view footer section
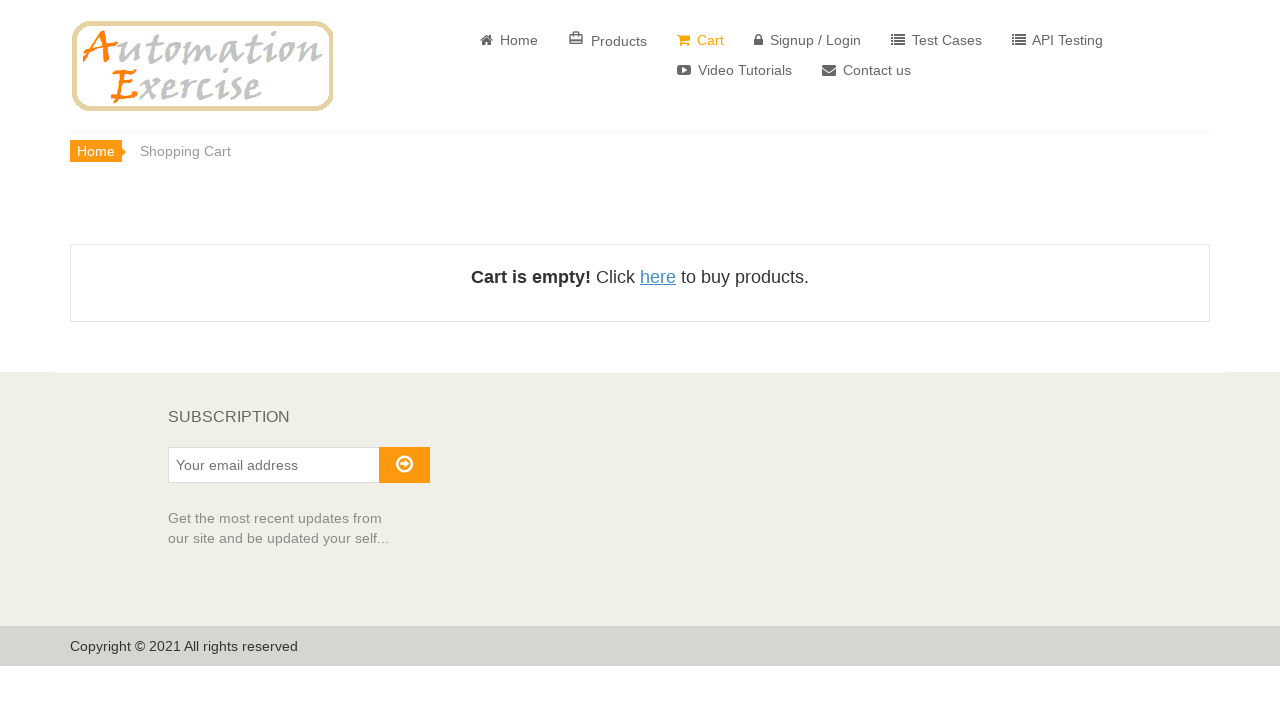

Verified Subscription heading is visible in footer
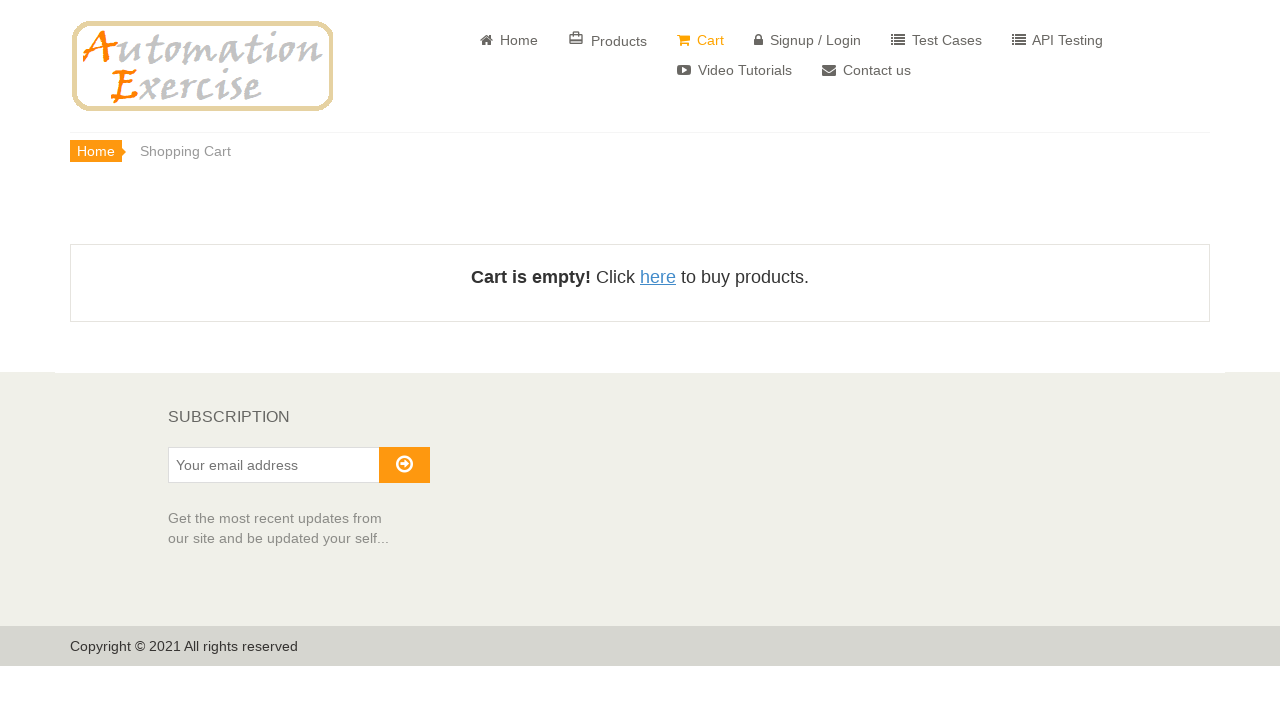

Entered email address 'subscriber_cart@example.com' in subscription field on input#susbscribe_email
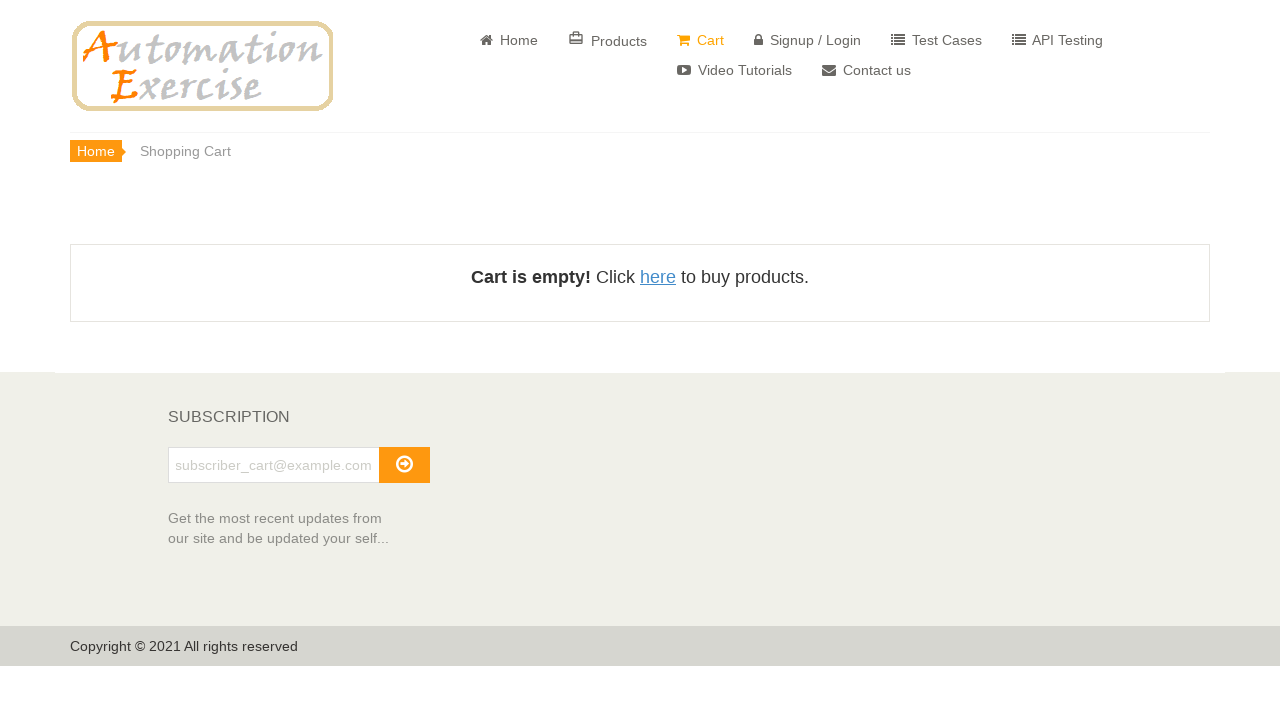

Clicked subscribe button to submit email subscription at (404, 465) on button#subscribe
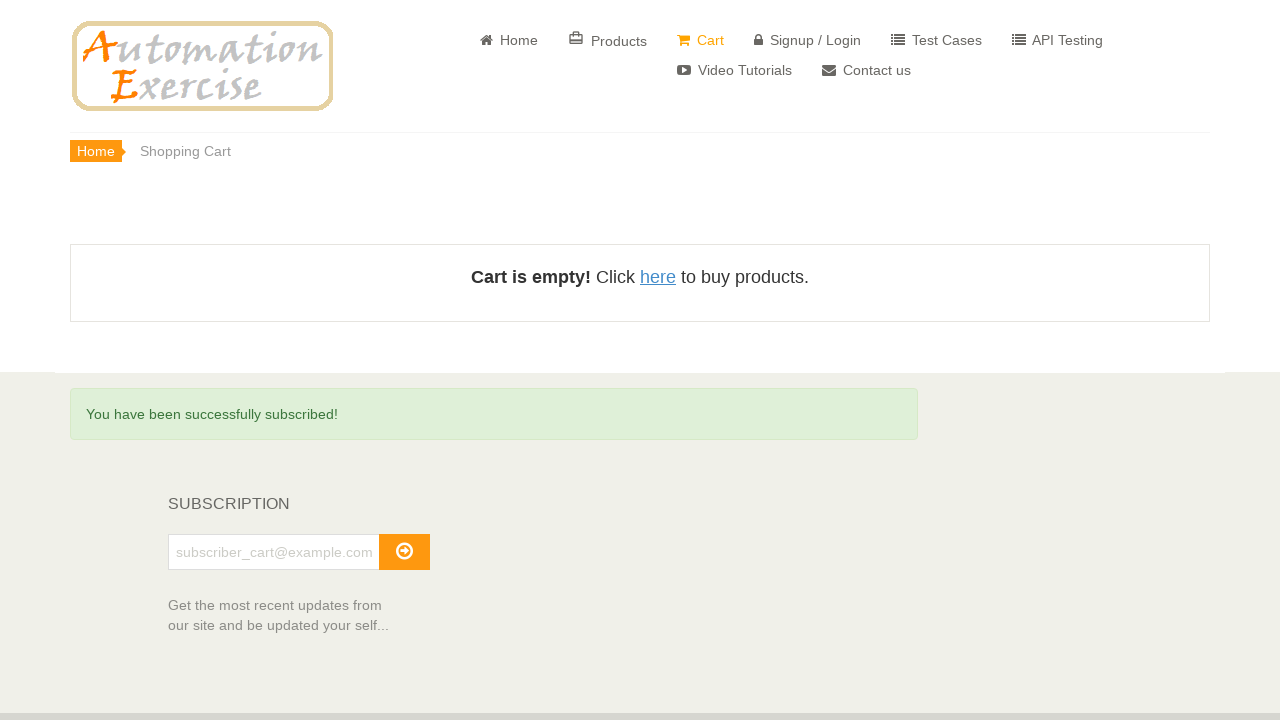

Verified success message displayed - subscription confirmed
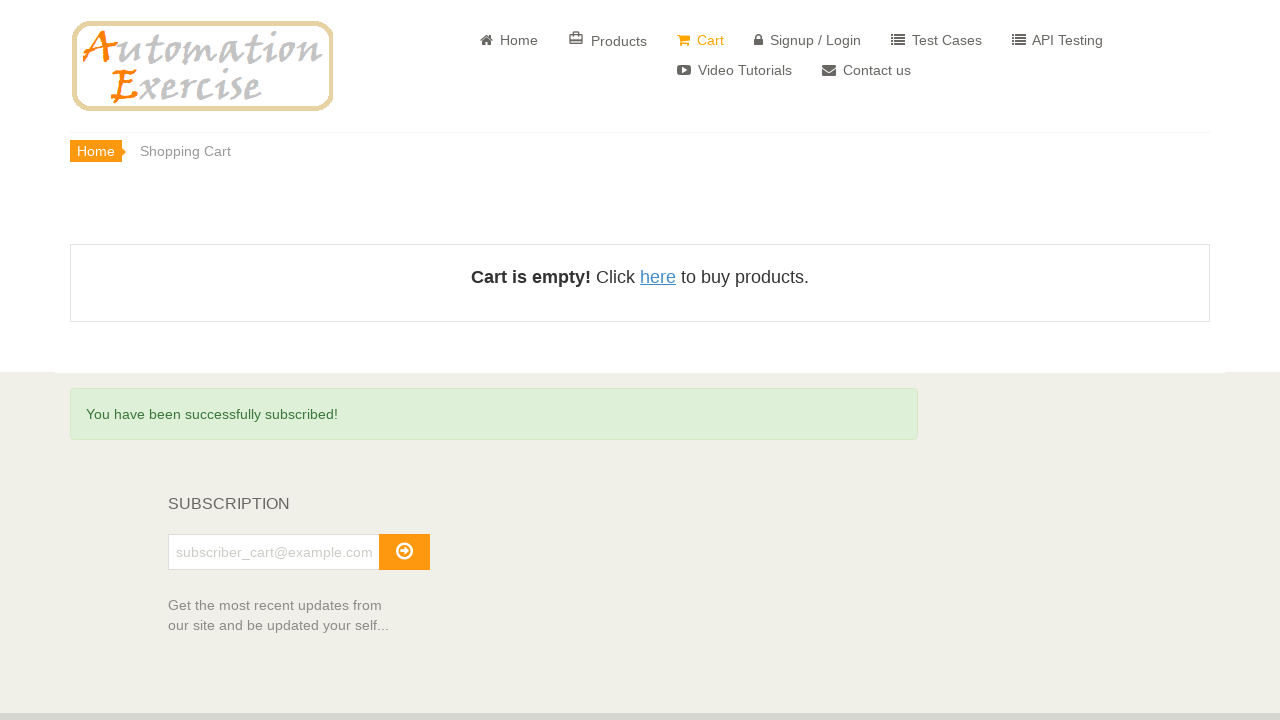

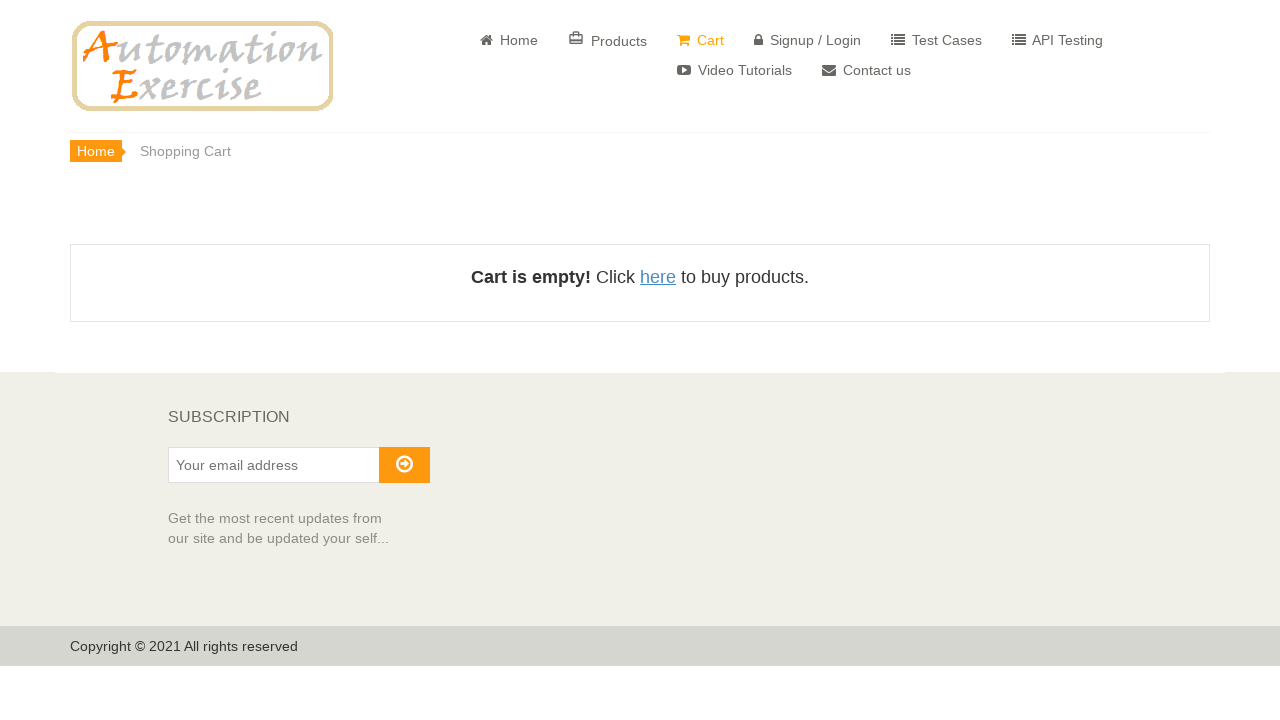